Tests JavaScript alert handling by clicking a button that triggers an alert and accepting it

Starting URL: https://the-internet.herokuapp.com/javascript_alerts

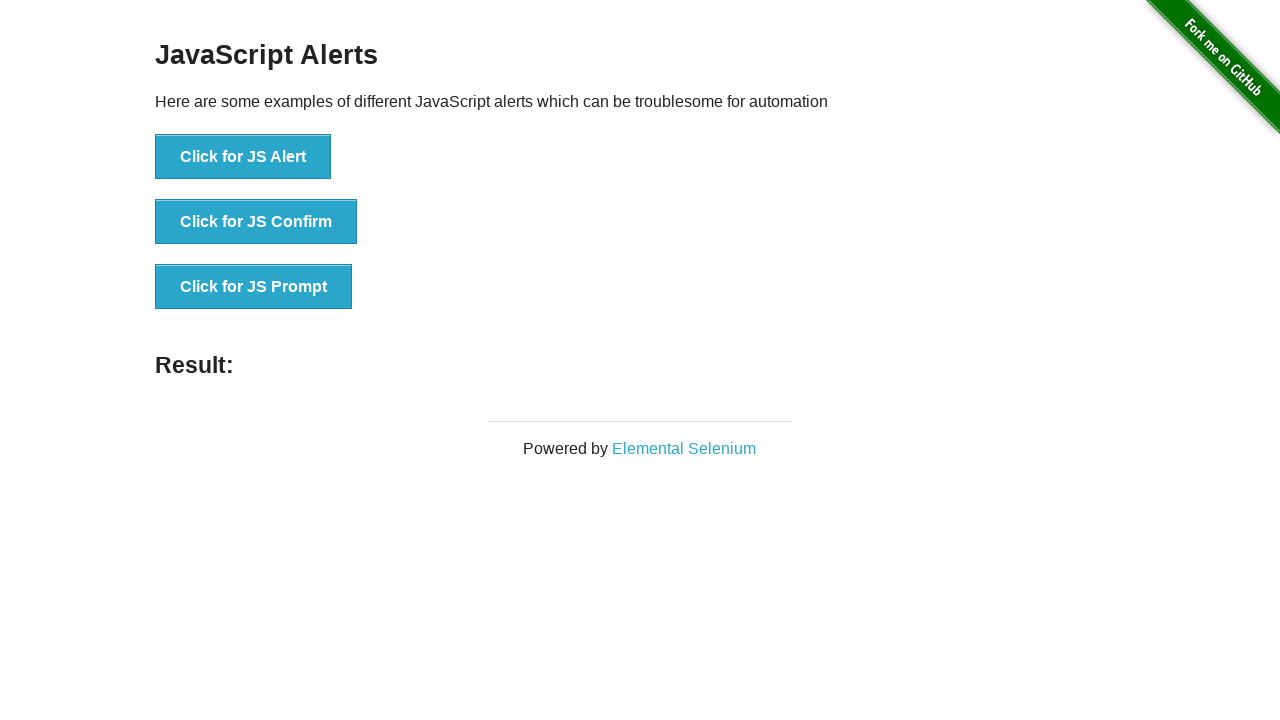

Set up dialog handler to accept alerts
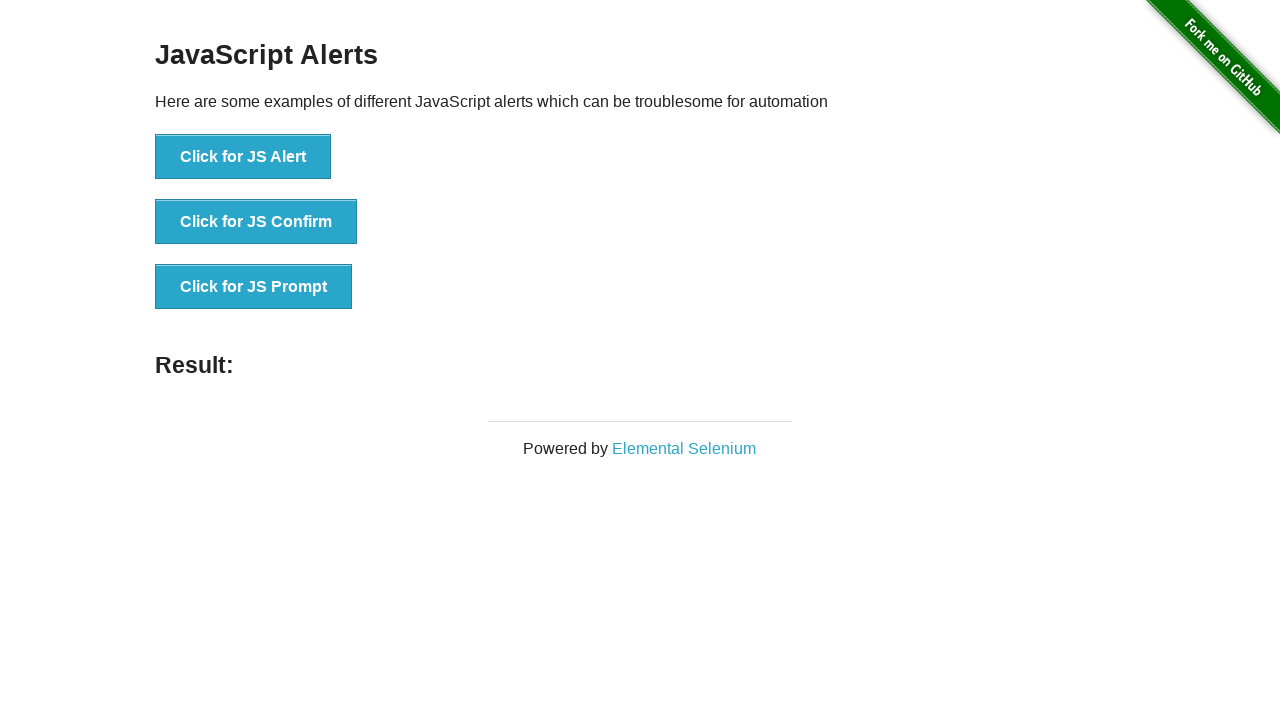

Clicked button to trigger JavaScript alert at (243, 157) on button[onclick="jsAlert()"]
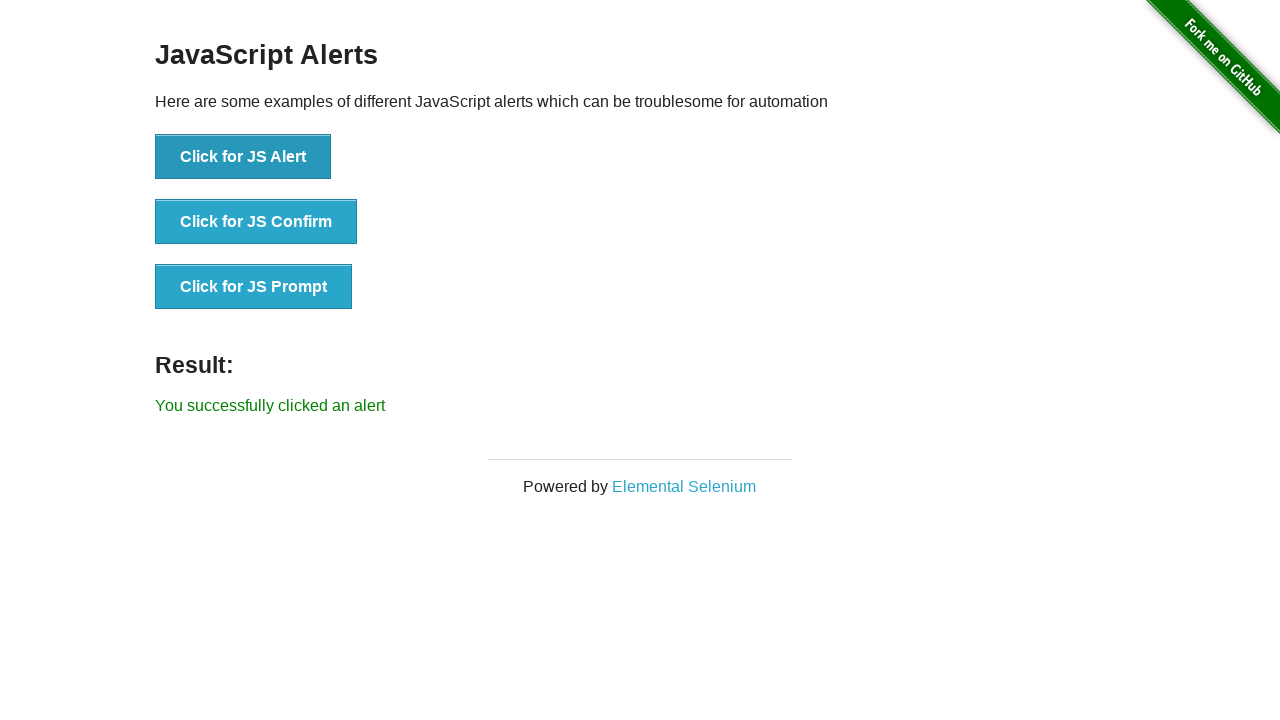

Alert was accepted and result message appeared
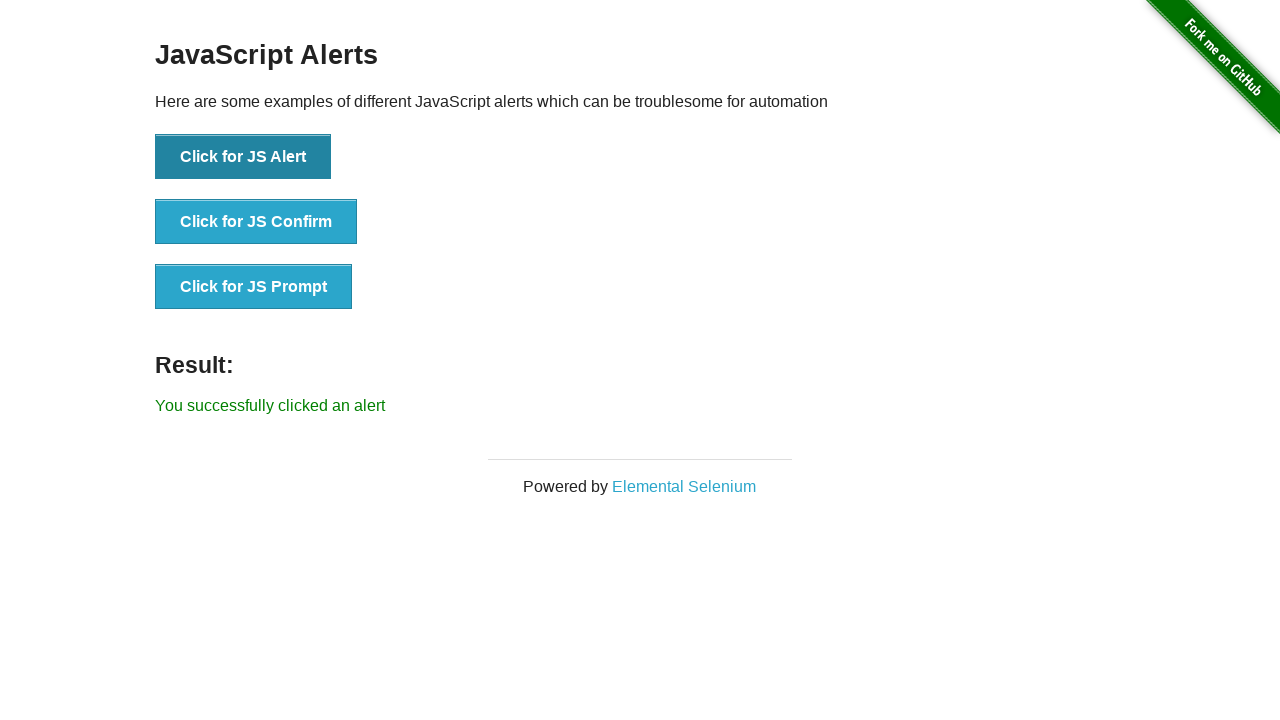

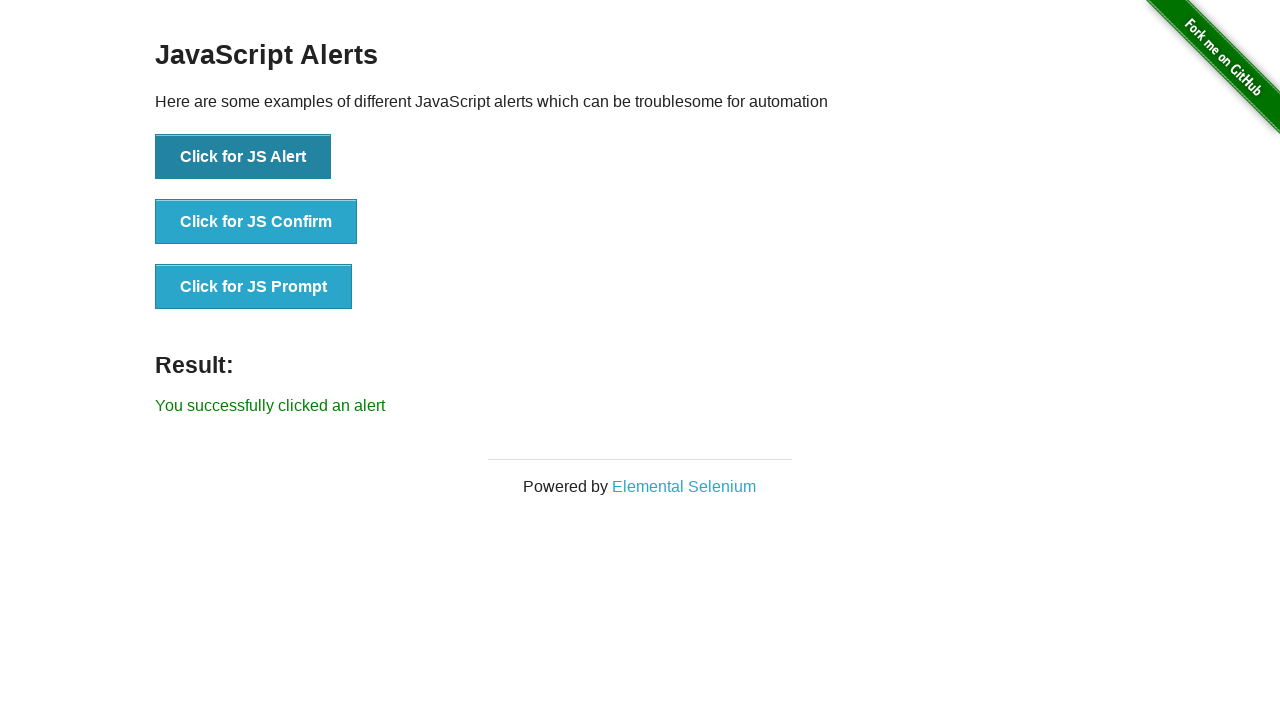